Navigates to Top List then New Comments and verifies no comments are displayed

Starting URL: https://www.99-bottles-of-beer.net/

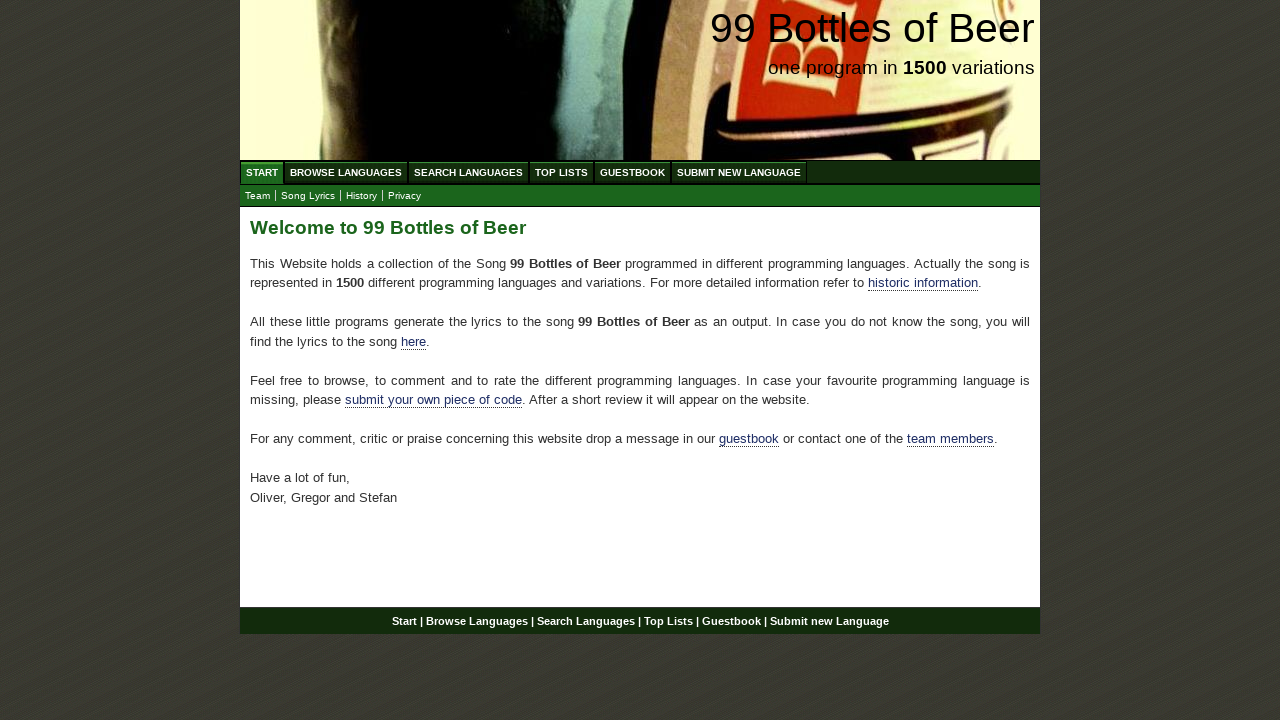

Clicked on Top List menu item at (562, 172) on a[href='/toplist.html']
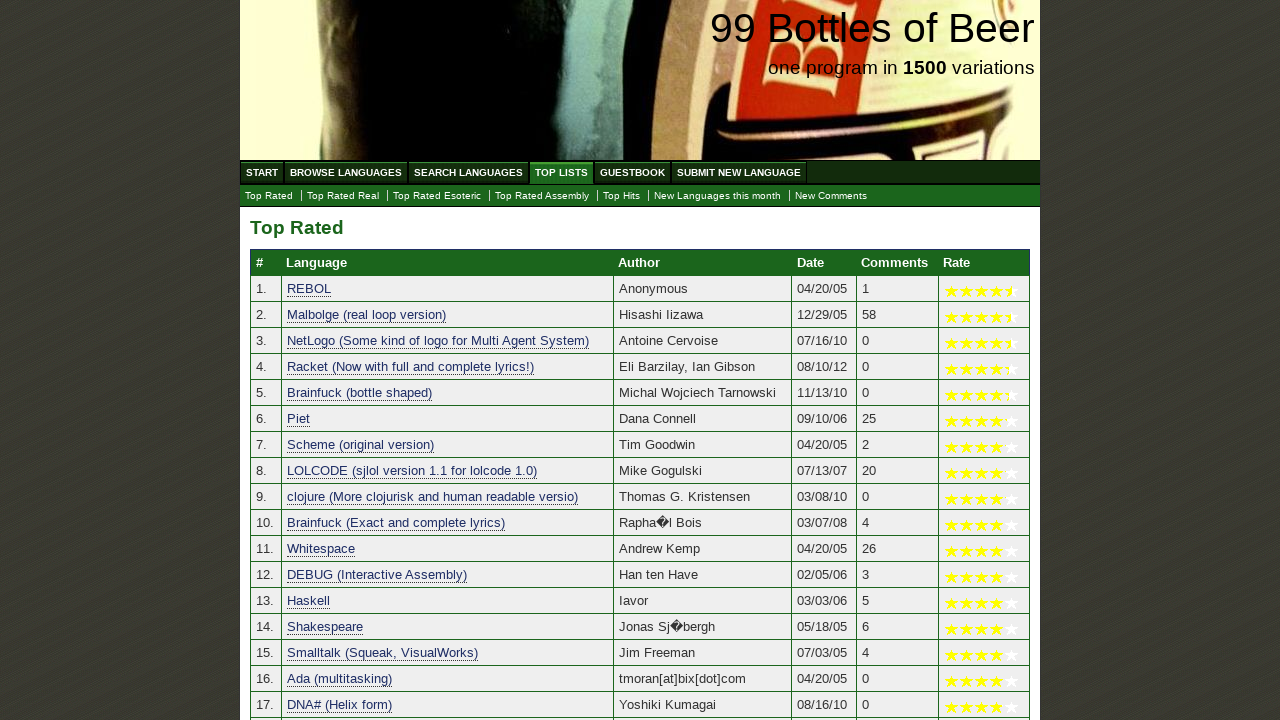

Clicked on New Comments submenu item at (831, 196) on a[href='./newcomments.html']
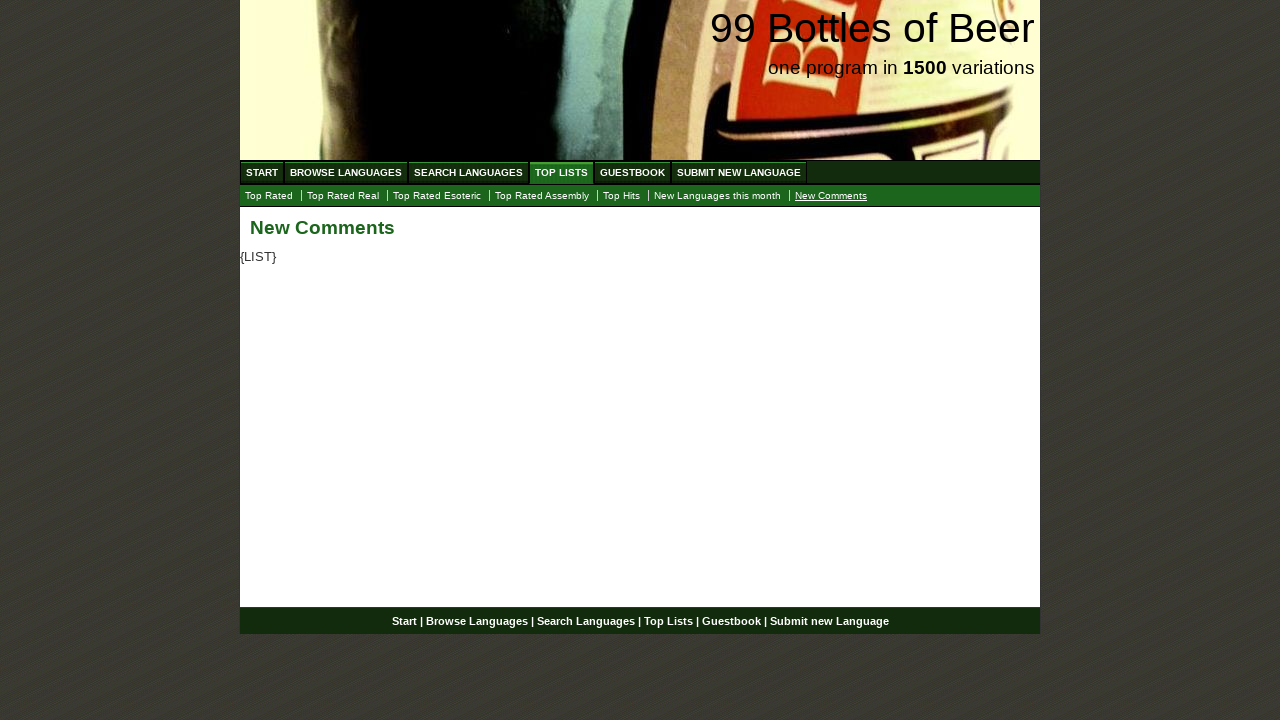

Located comments section element
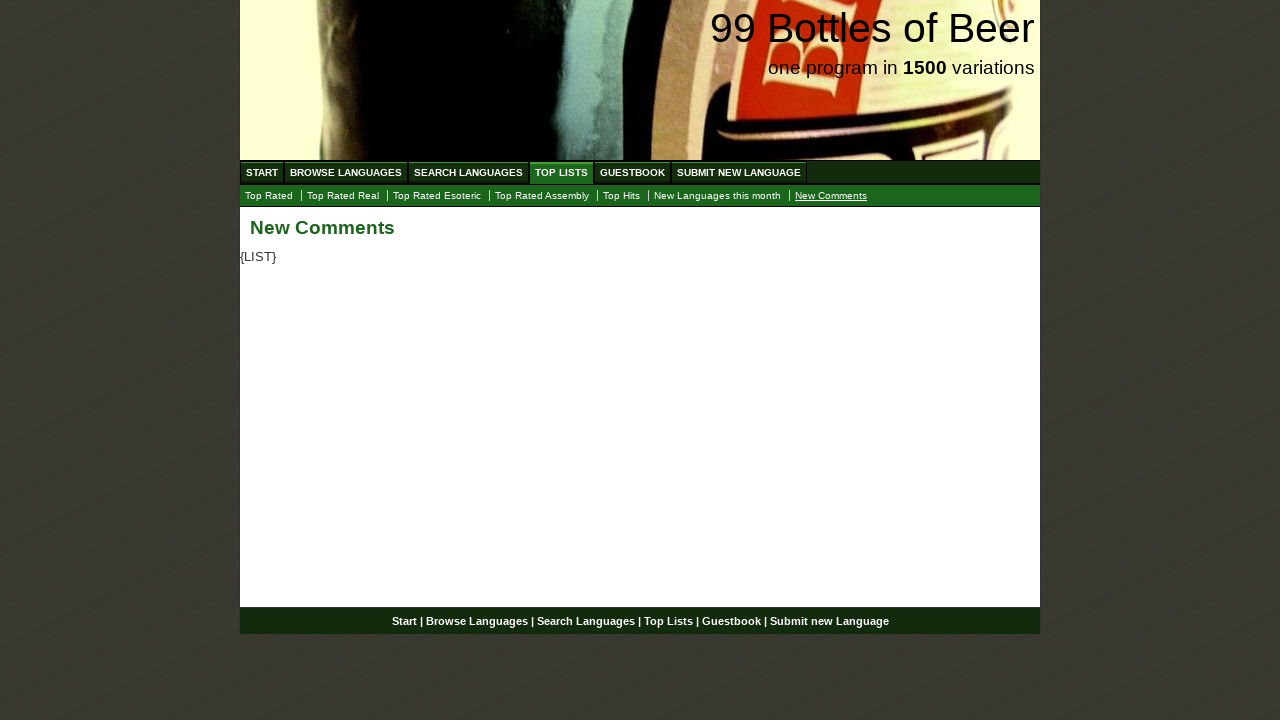

Retrieved comments text content
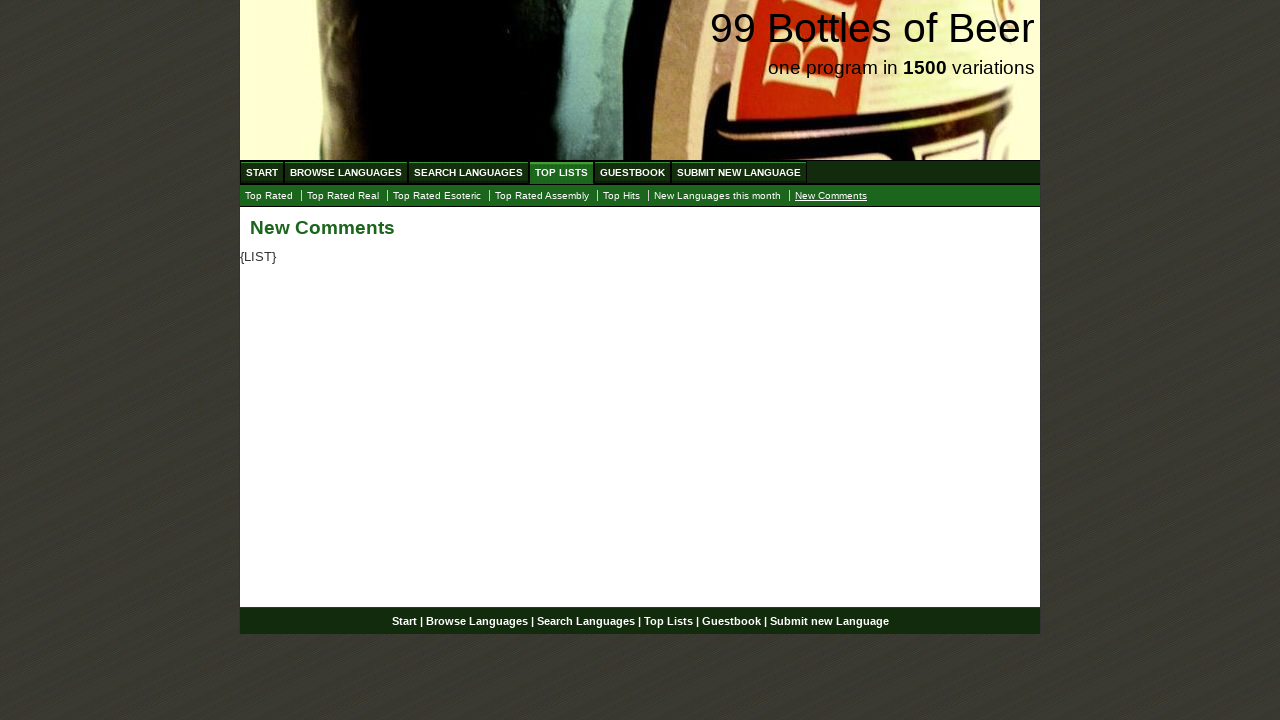

Verified that no comments are displayed (empty text)
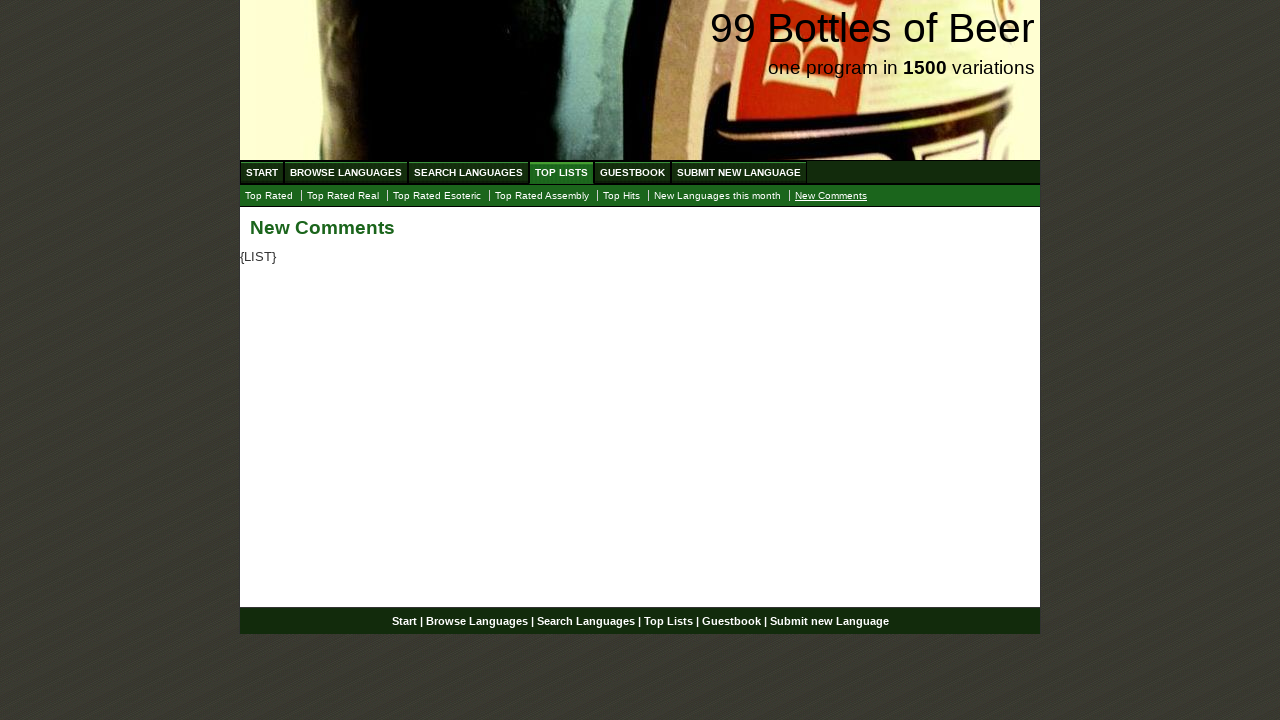

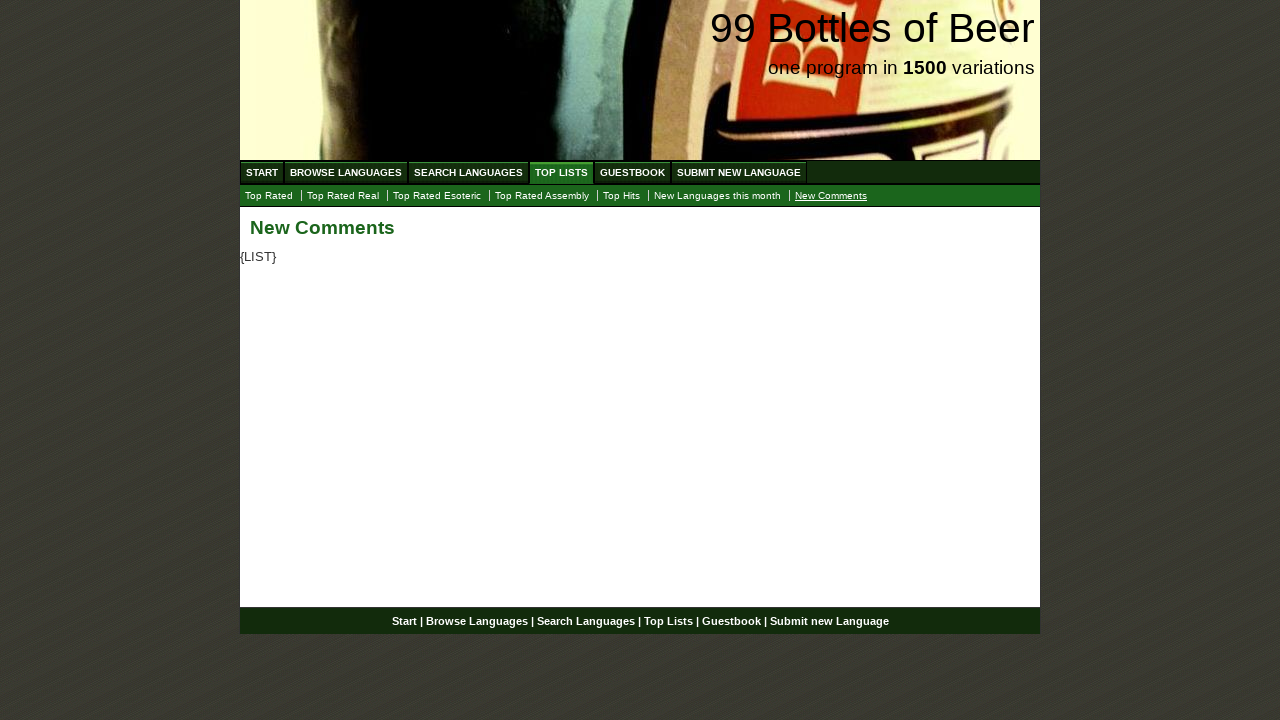